Navigates to the Shanghai Ranking page for Tsinghua University and waits for the page content to load.

Starting URL: https://www.shanghairanking.cn/institution/tsinghua-university

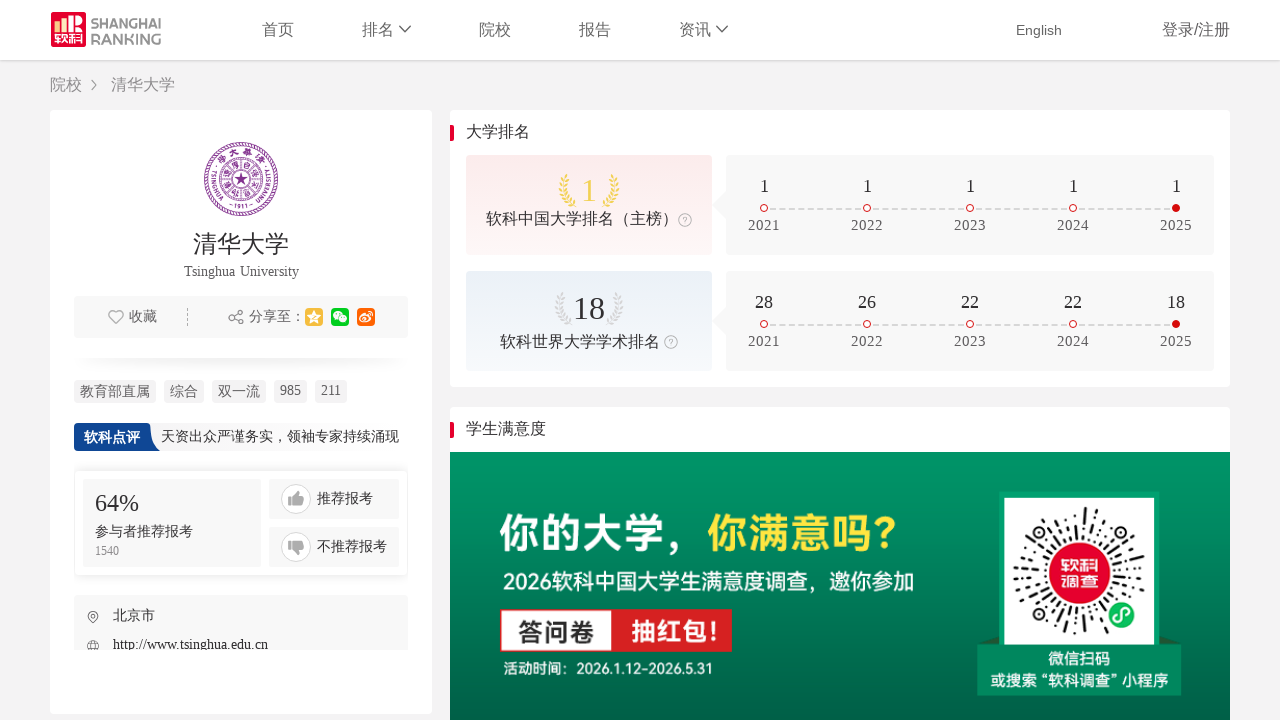

Navigated to Shanghai Ranking page for Tsinghua University
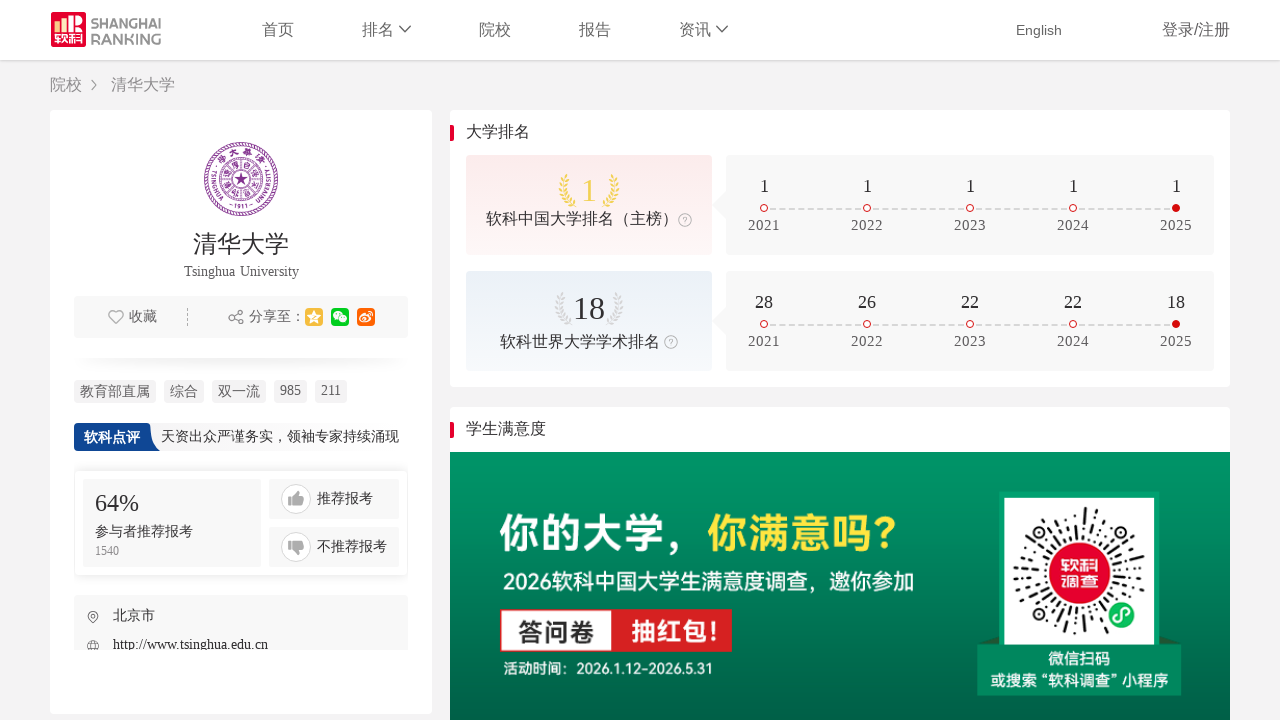

Page fully loaded and network idle state reached
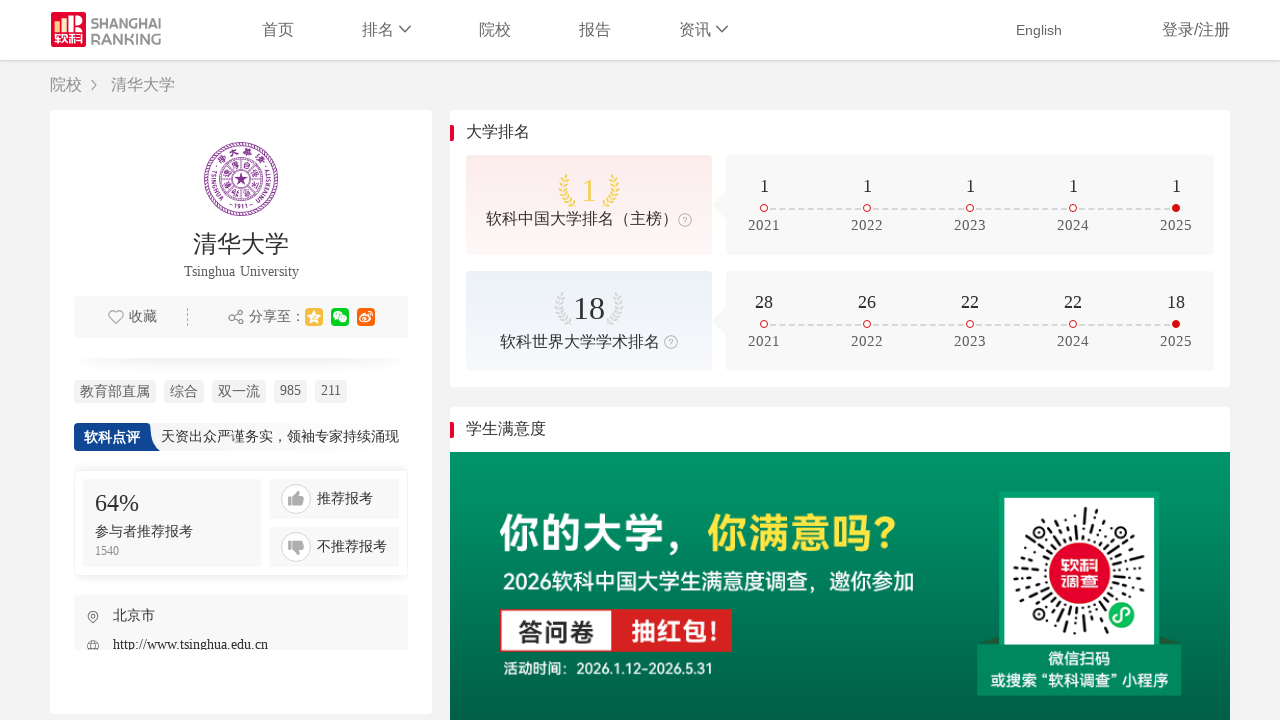

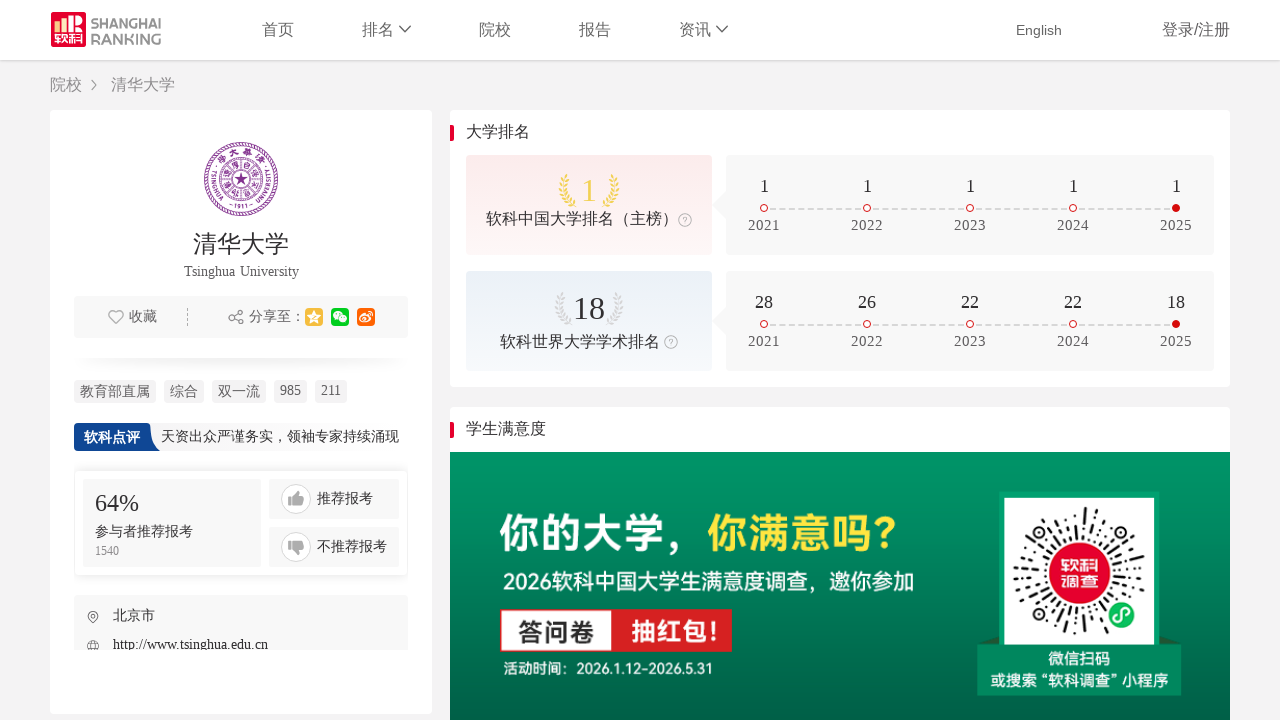